Automates a math challenge page by reading a value from the page, calculating log(abs(12*sin(x))), entering the result in an input field, checking two checkboxes, and submitting the form.

Starting URL: https://suninjuly.github.io/math.html

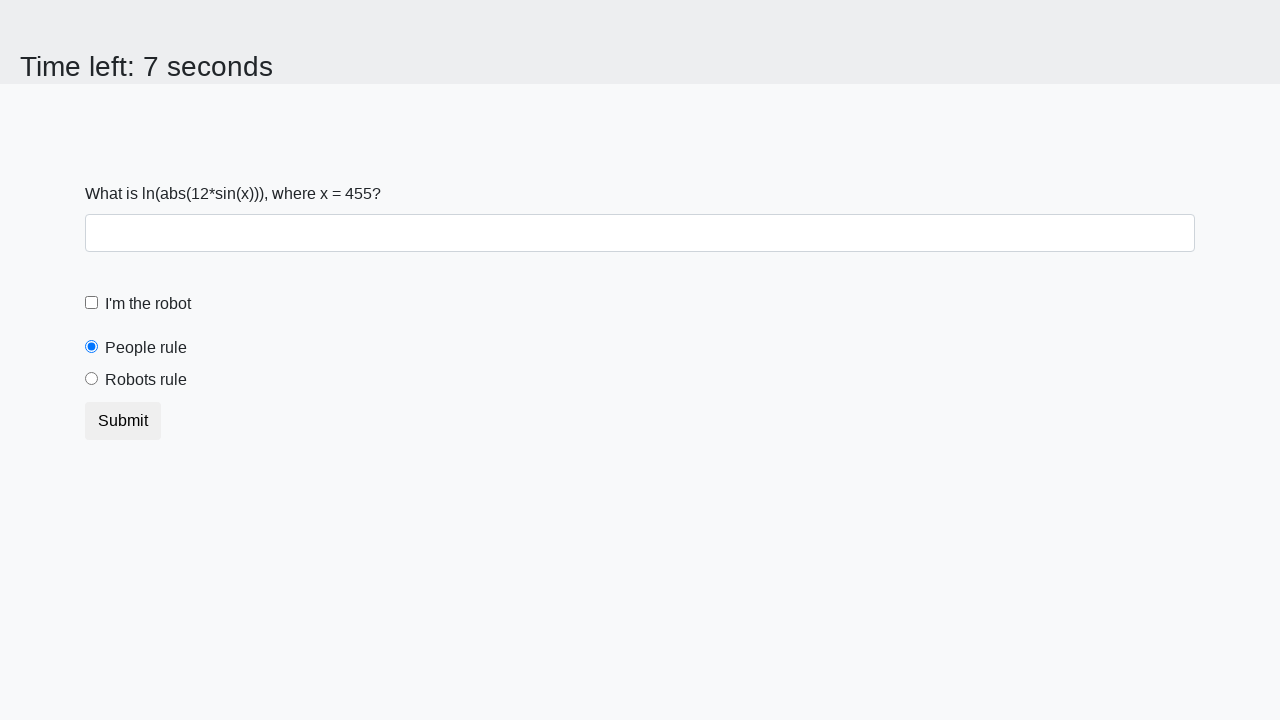

Located and read x value from page element
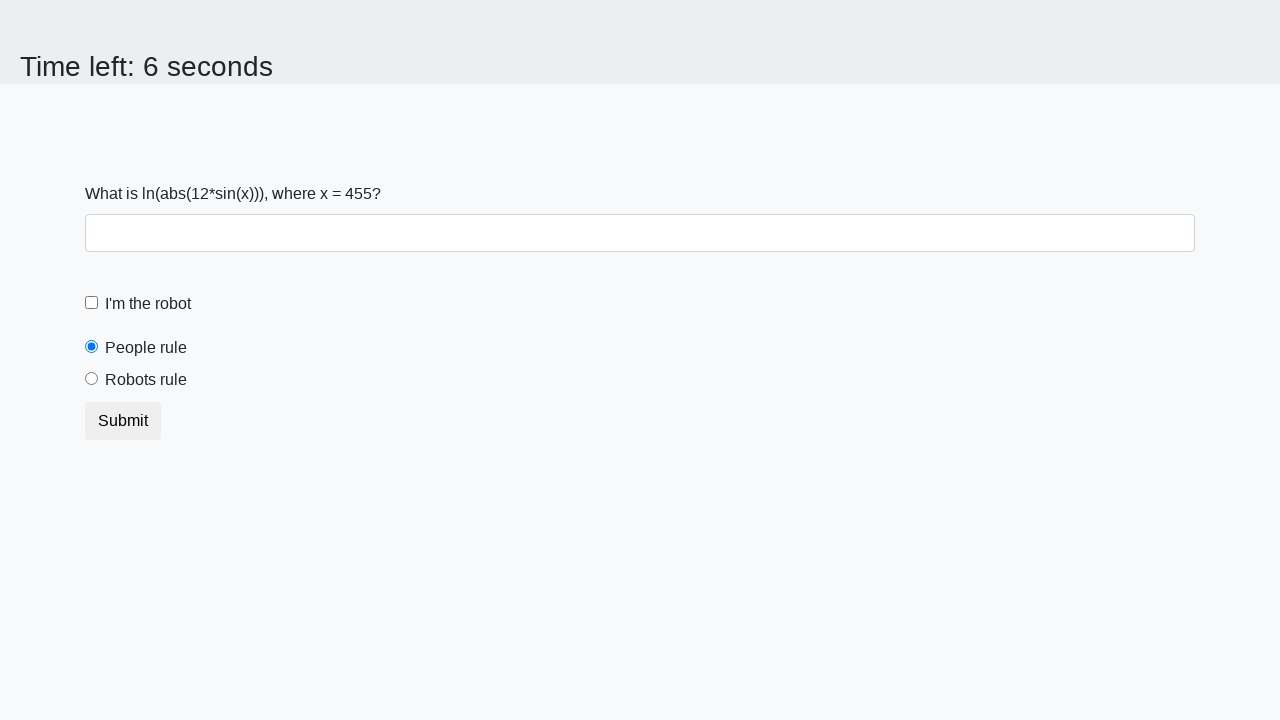

Calculated y = log(abs(12 * sin(455))) = 1.8043590537174763
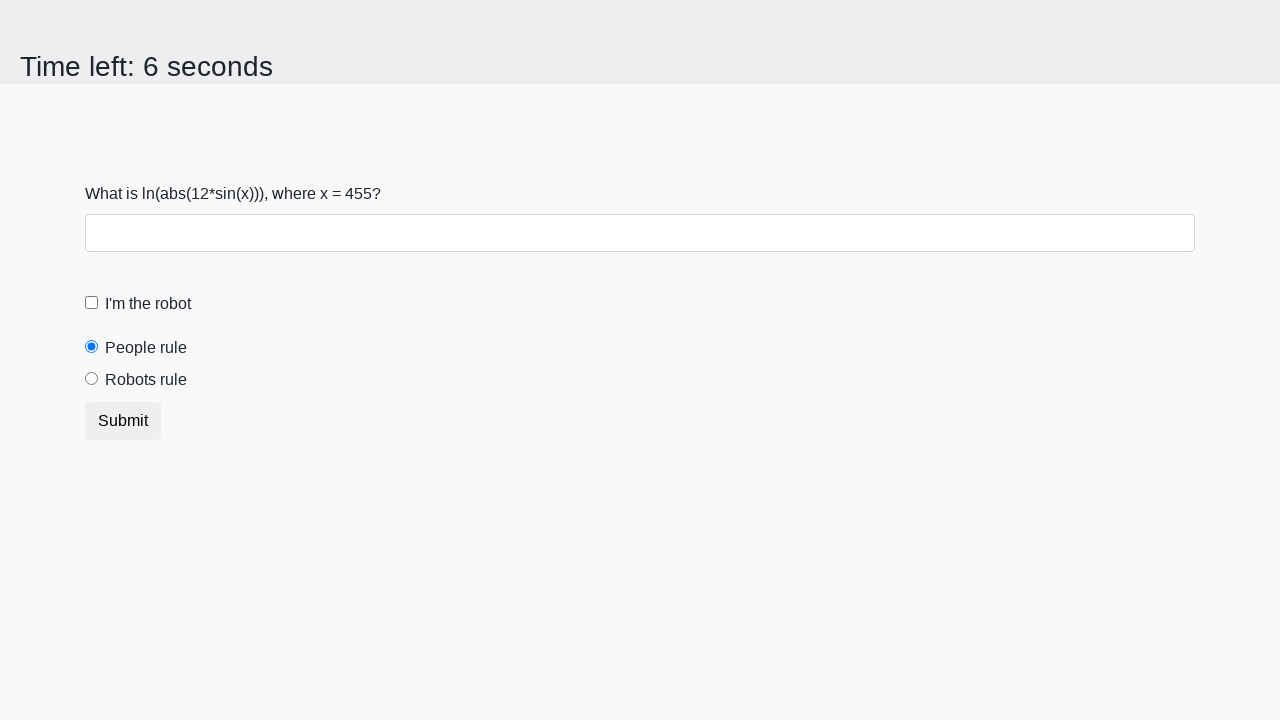

Filled input field with calculated result: 1.8043590537174763 on input
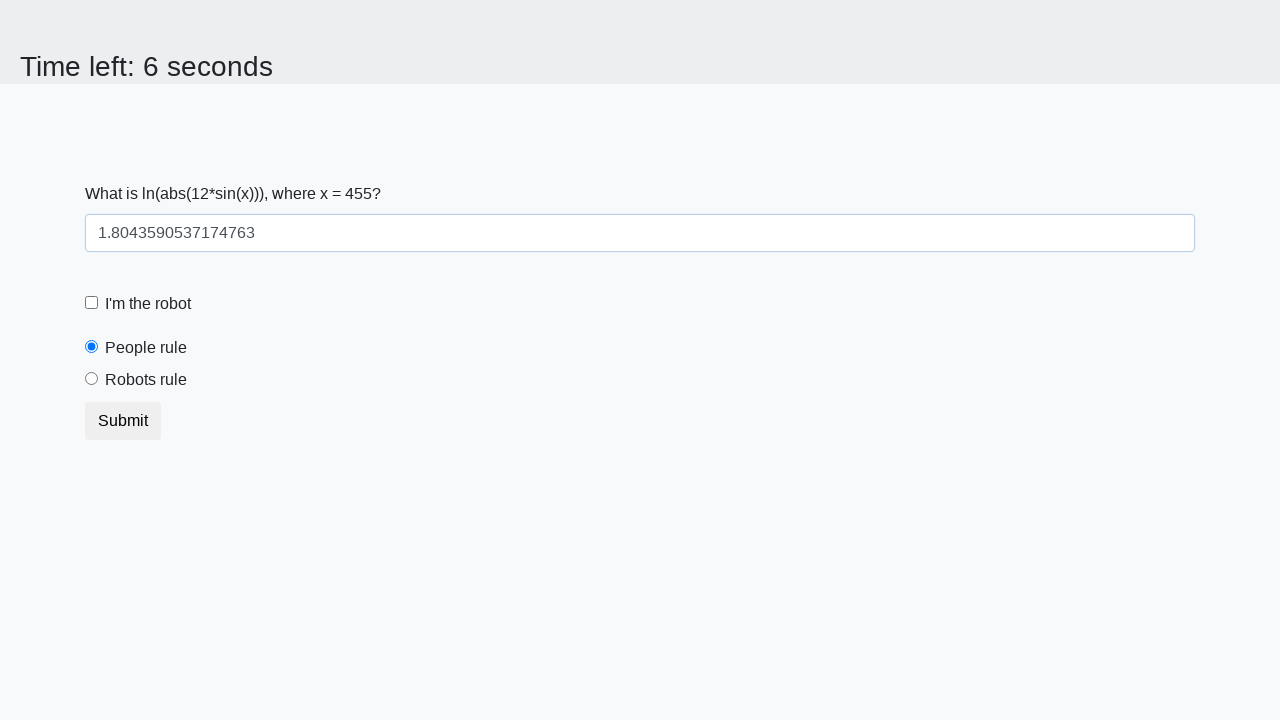

Checked the robot checkbox at (148, 304) on [for='robotCheckbox']
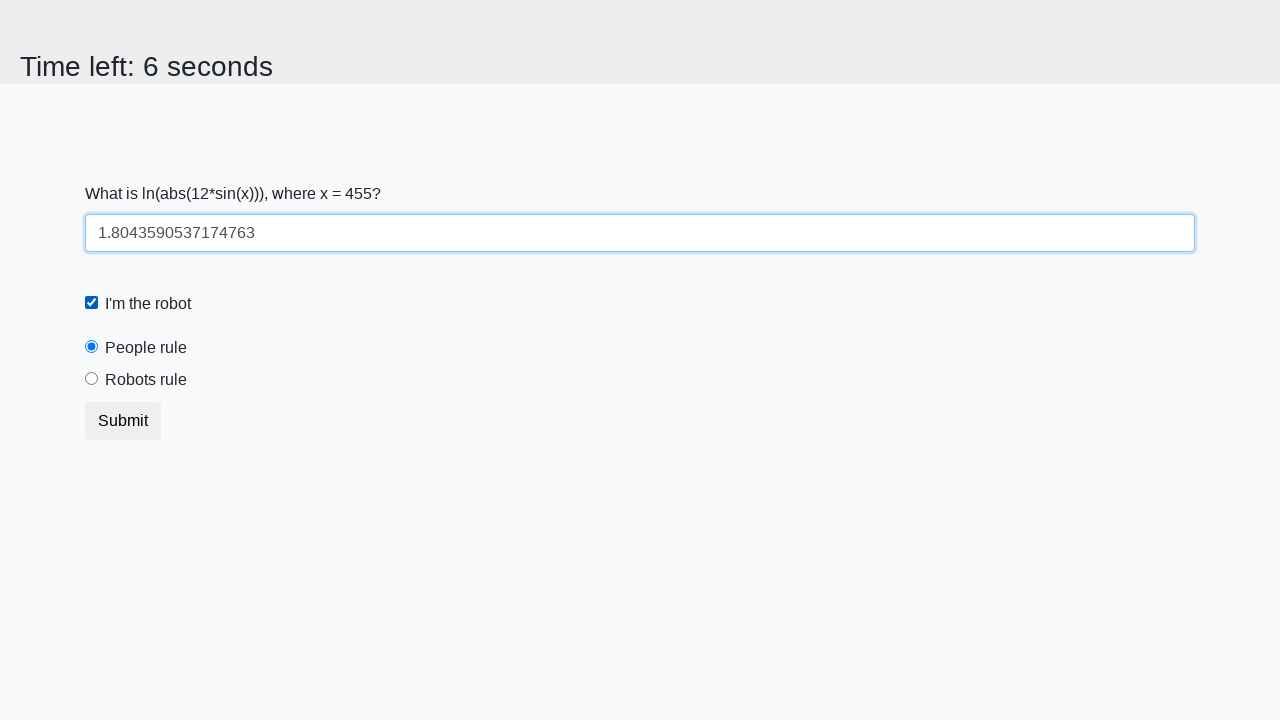

Checked the robots rule checkbox at (146, 380) on [for='robotsRule']
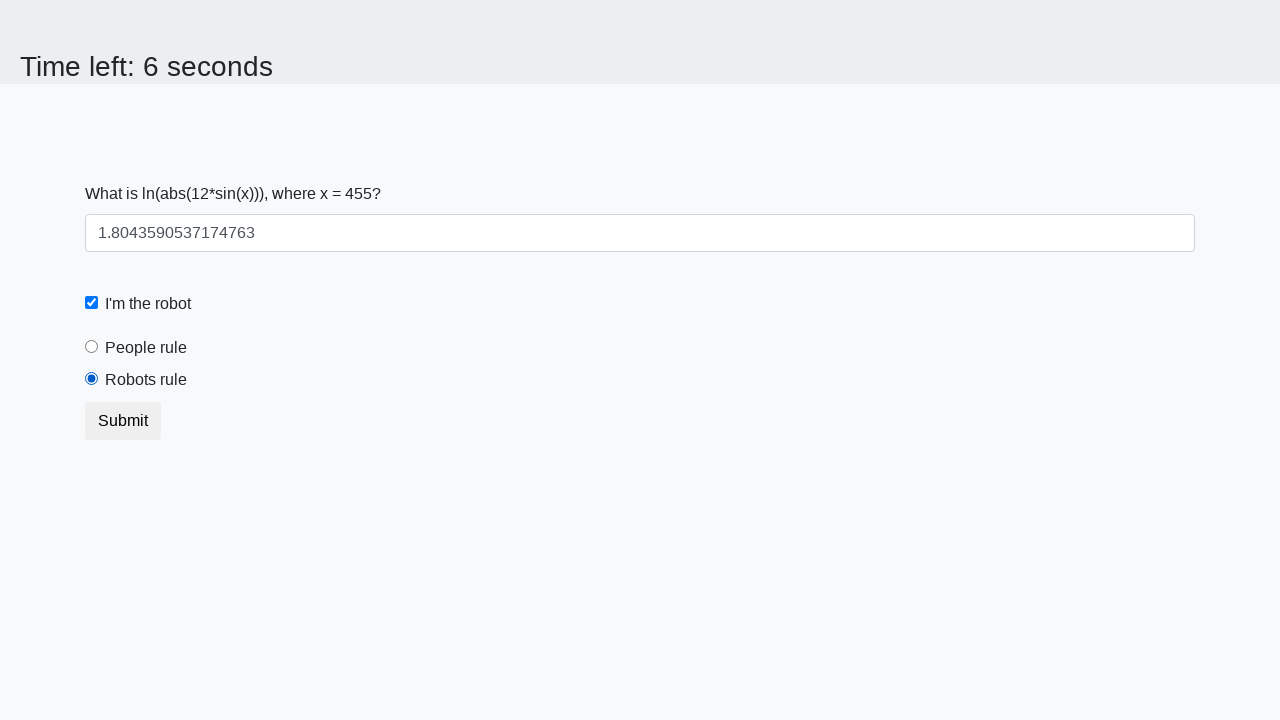

Clicked the submit button to complete the form at (123, 421) on button.btn
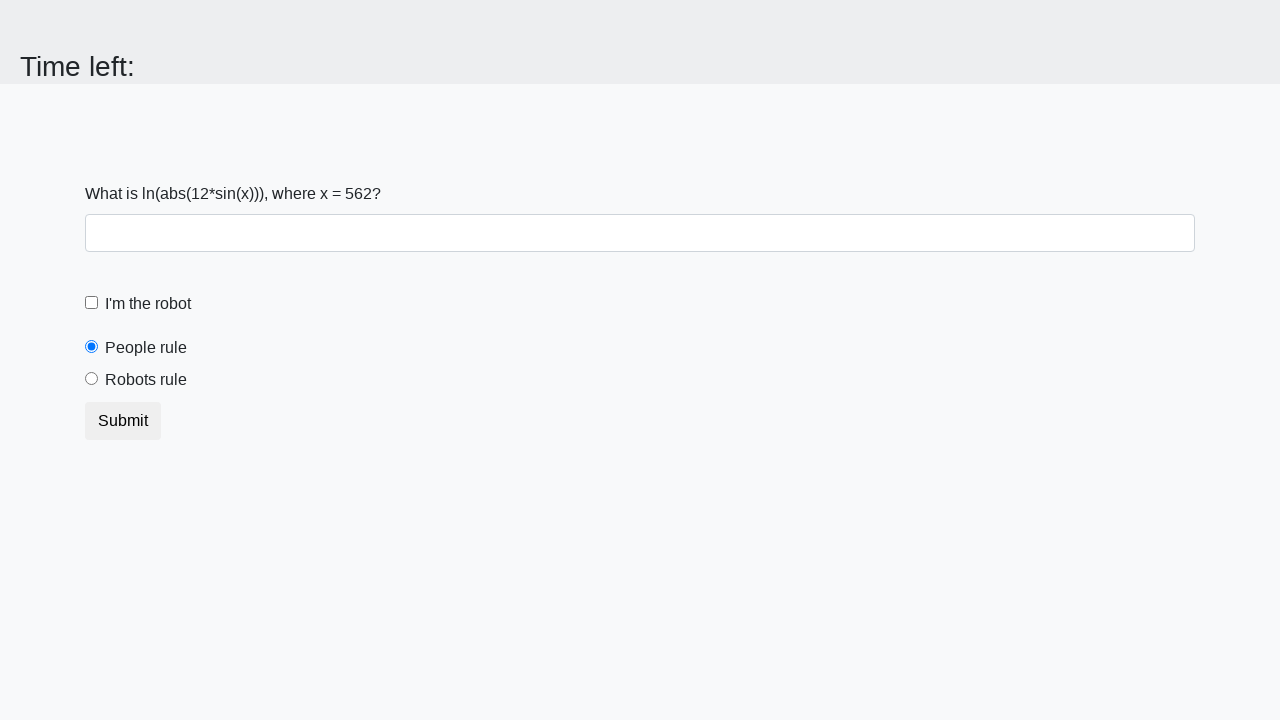

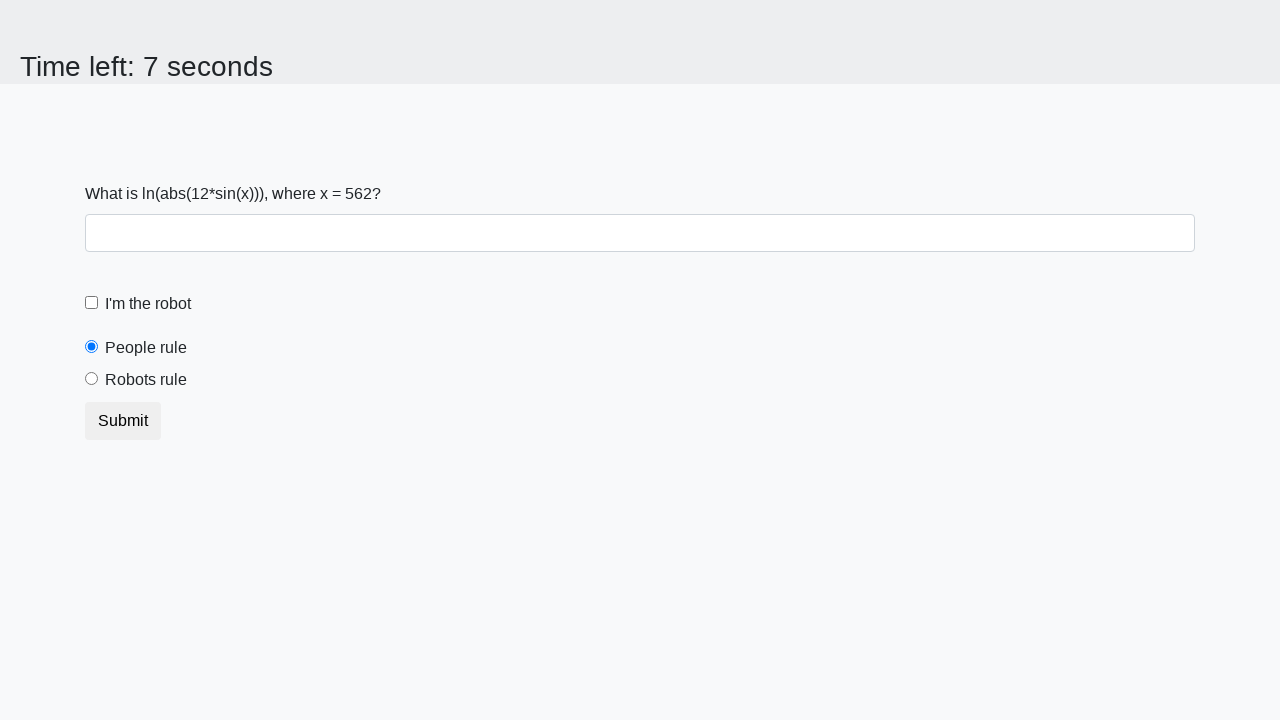